Navigates to M-Indicator and verifies the promo element is present on the page

Starting URL: http://m-indicator.mobond.com/desktop/index.html

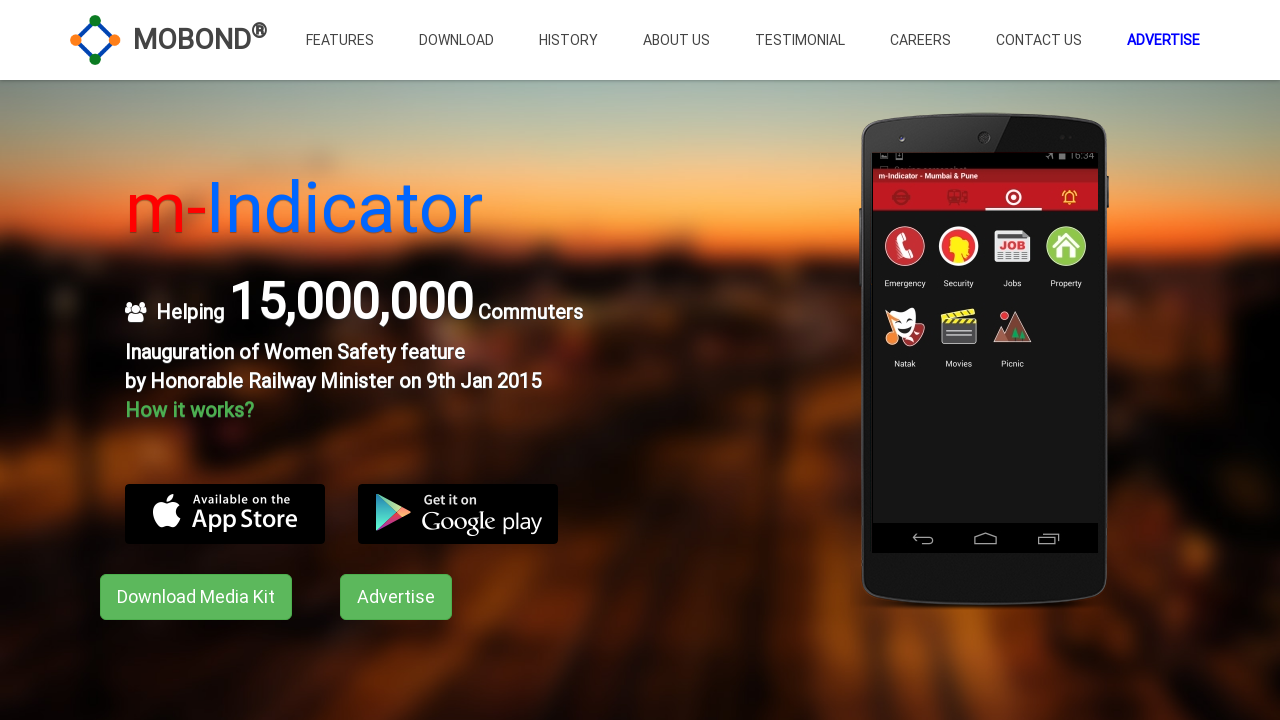

Navigated to M-Indicator desktop index page
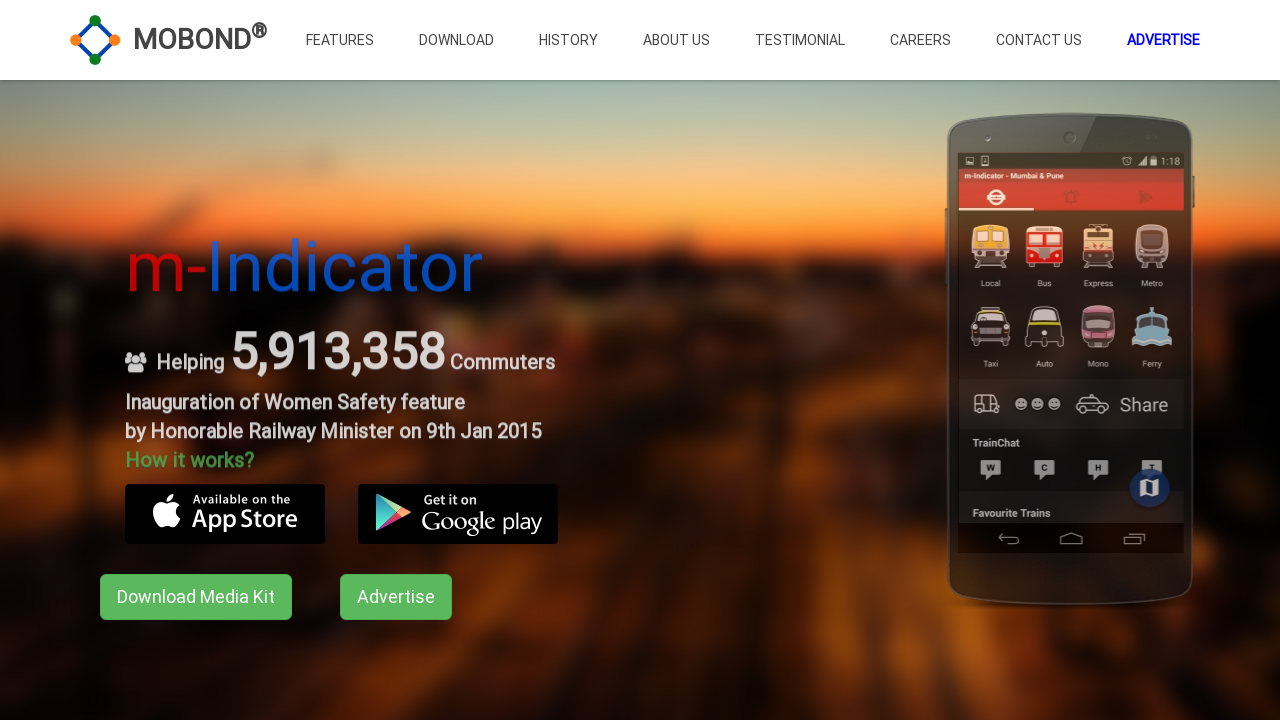

Verified promo element is present on the page
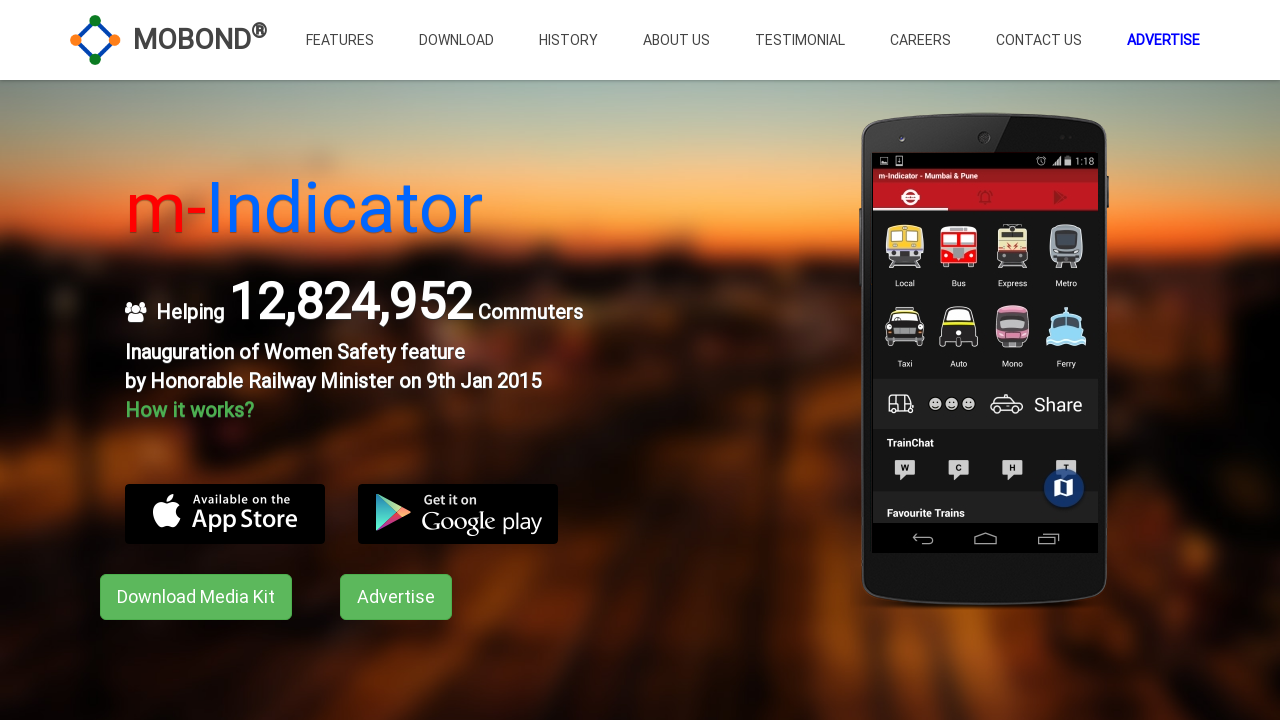

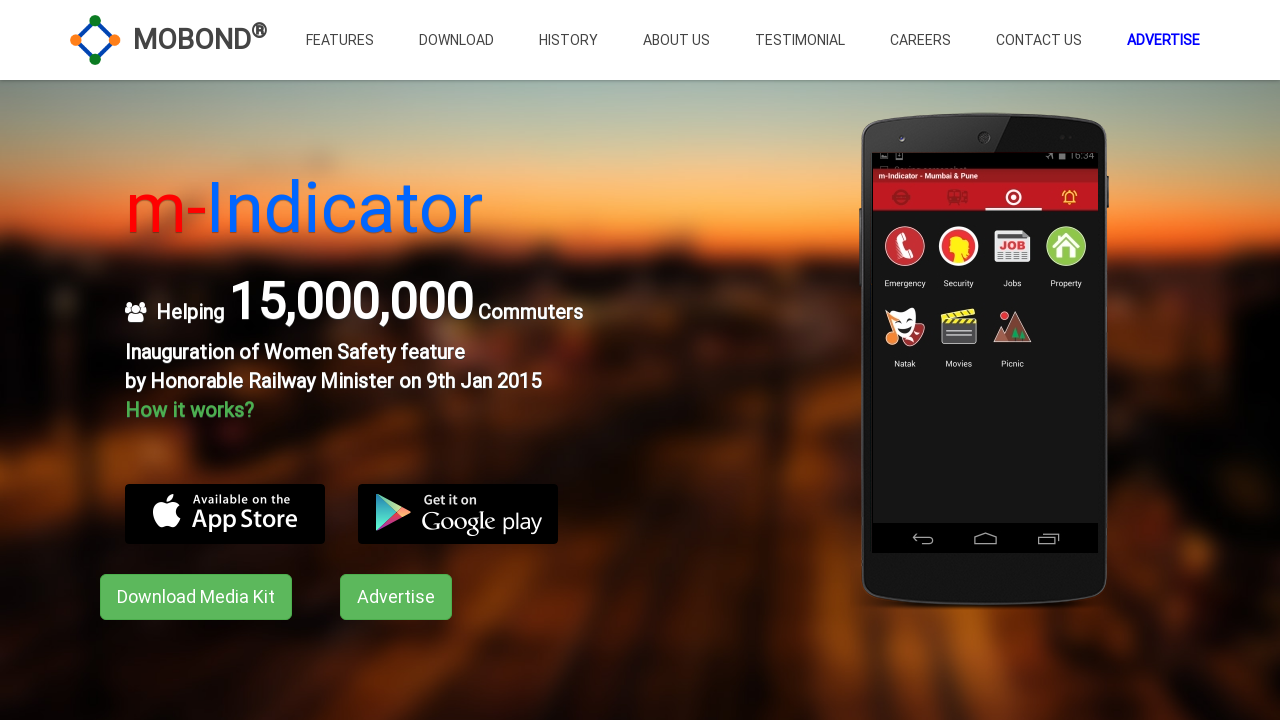